Verifies the initial appearance of the Car Game page by checking that key elements like title, start button, score label, and lane images are present and correct.

Starting URL: https://borbely-dominik-peter.github.io/WebProjekt3/

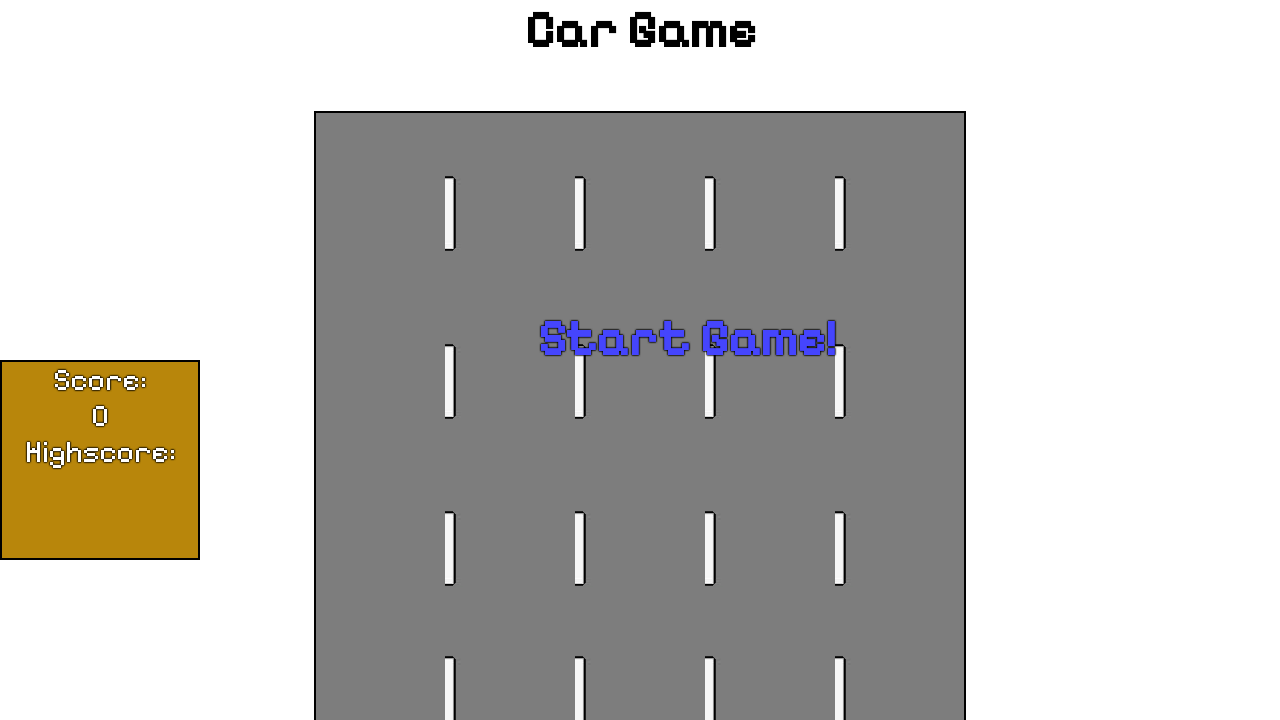

Waited for h1 element to load
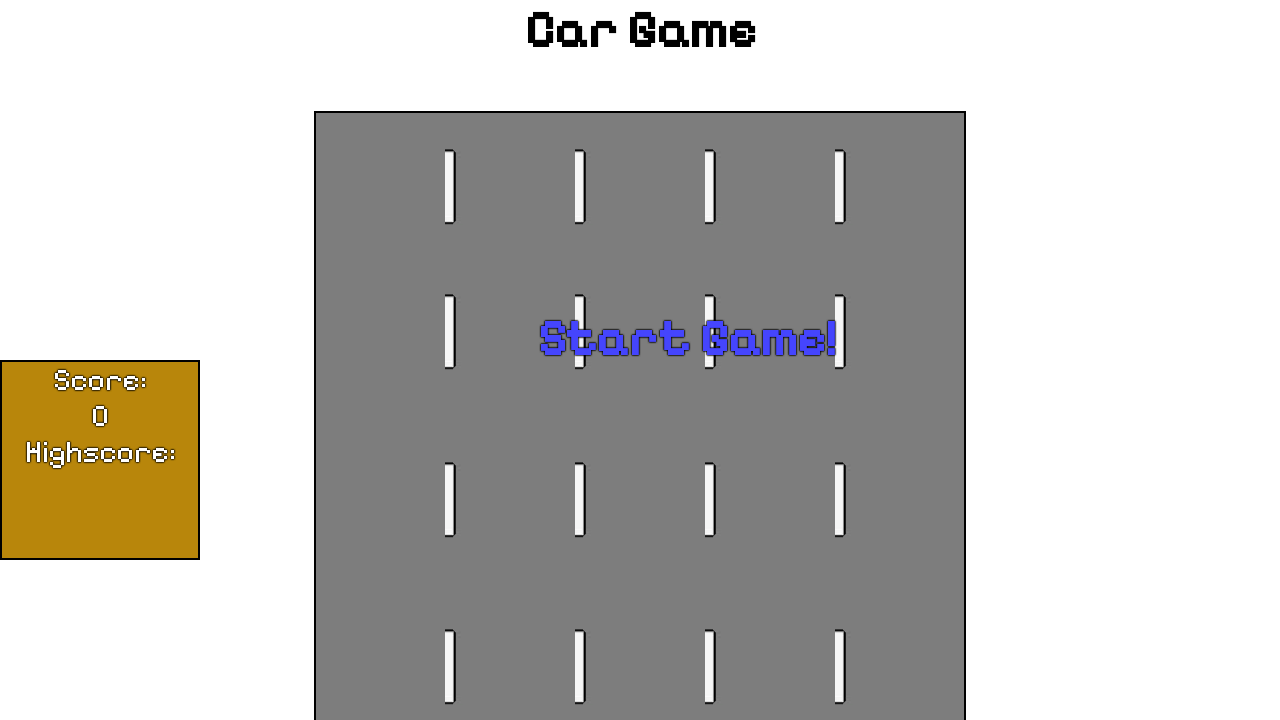

Verified game title is 'Car Game'
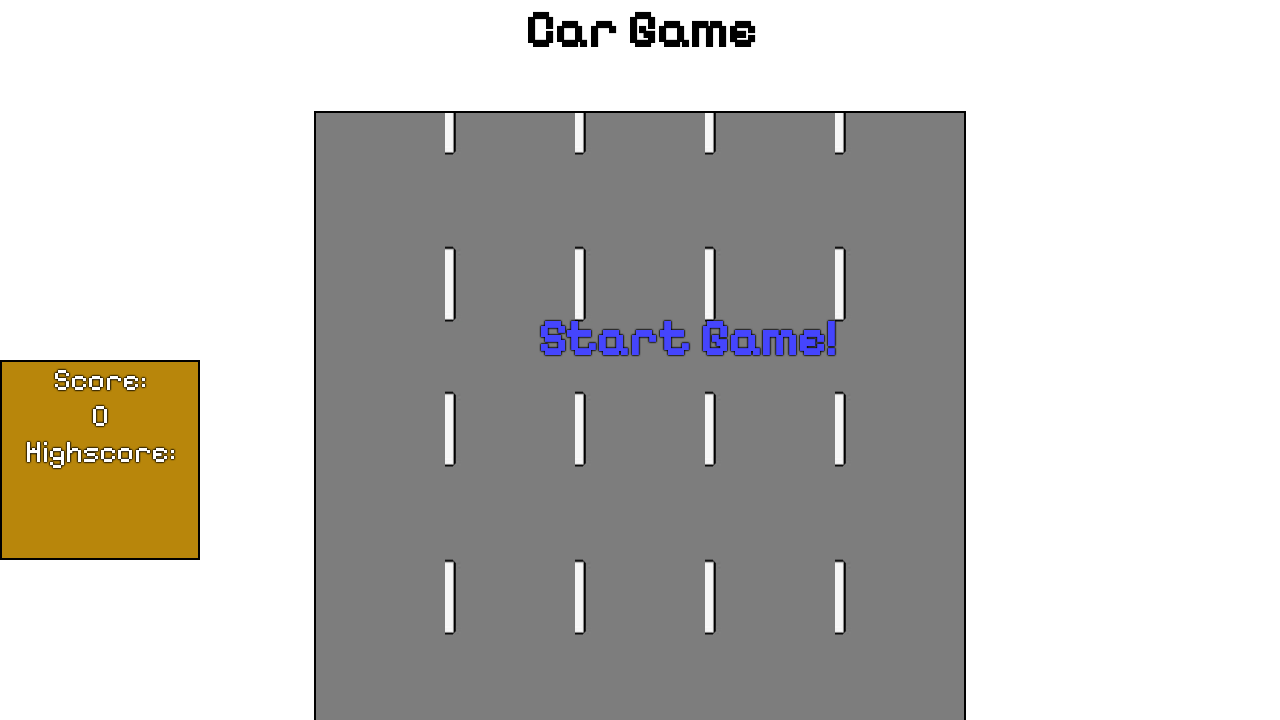

Verified start button text is 'Start Game!'
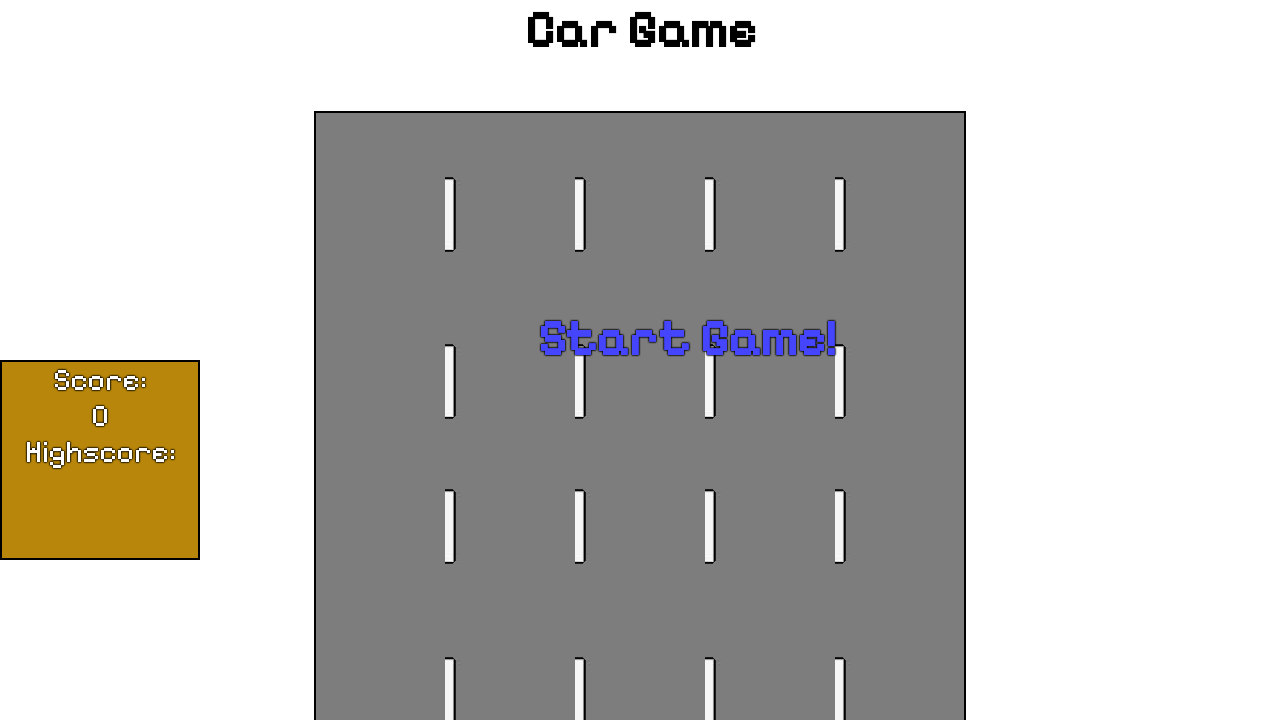

Verified score label is present
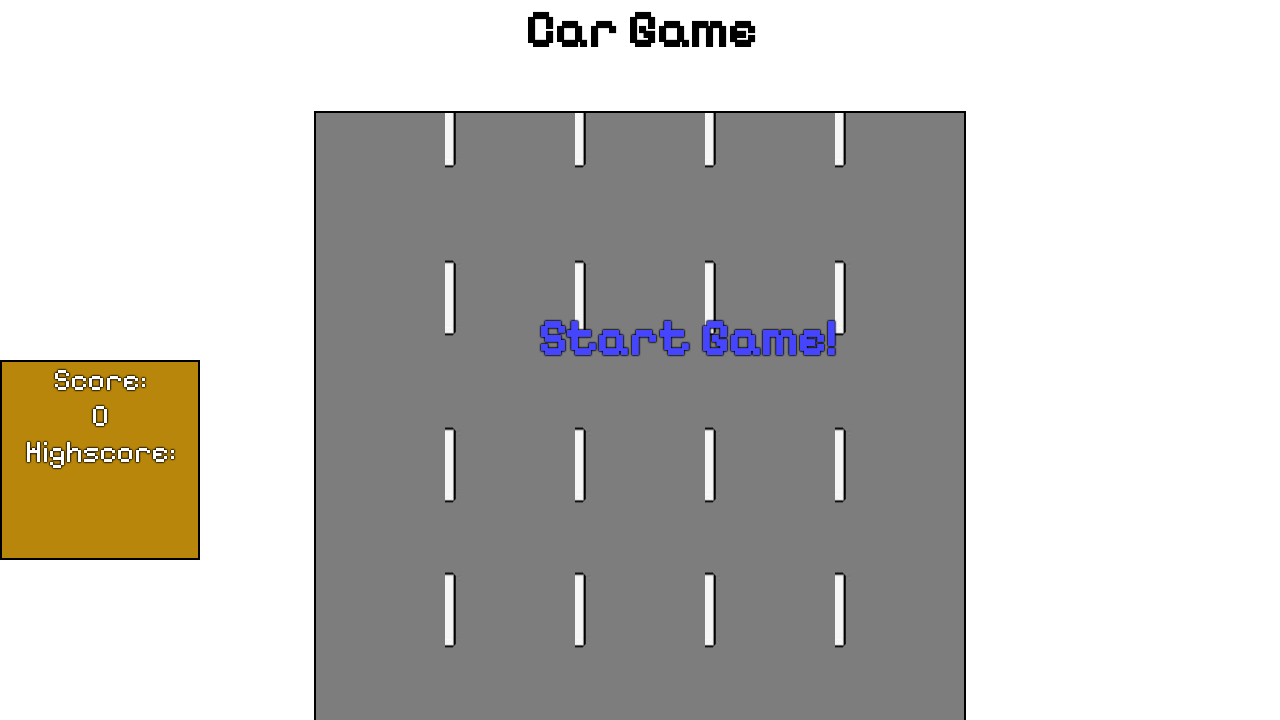

Verified 5 lane cells are present in the game board
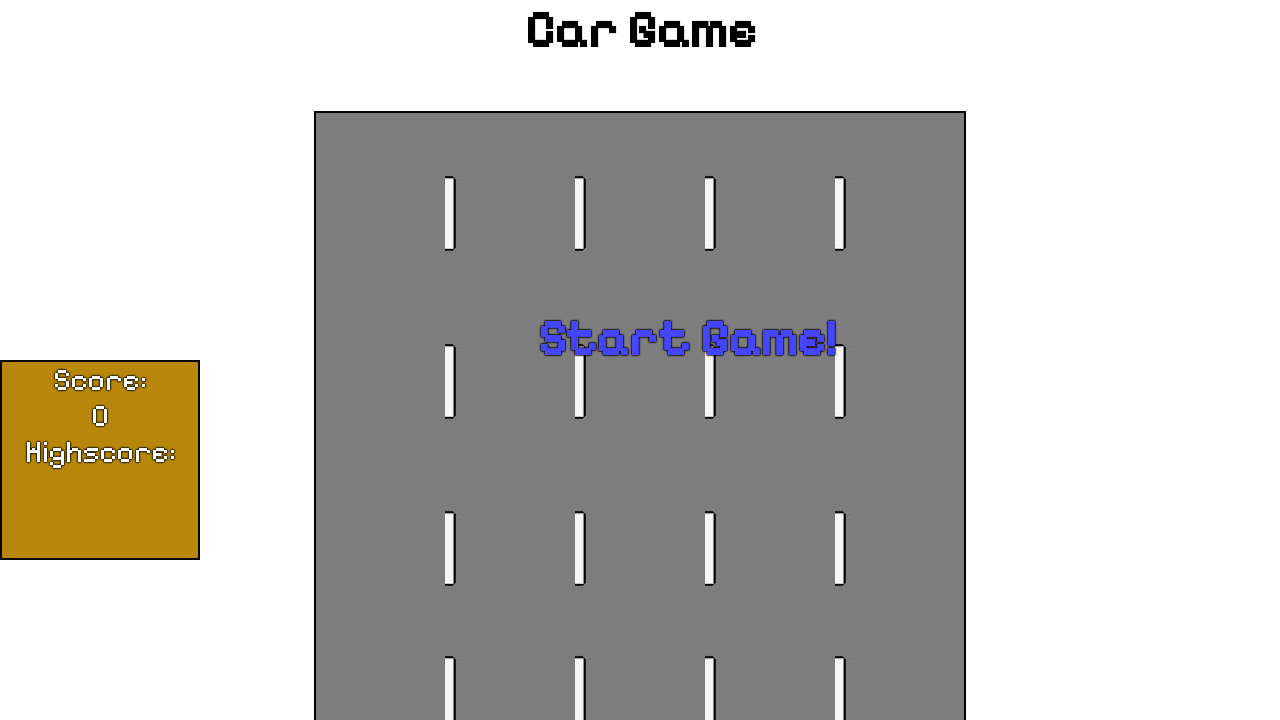

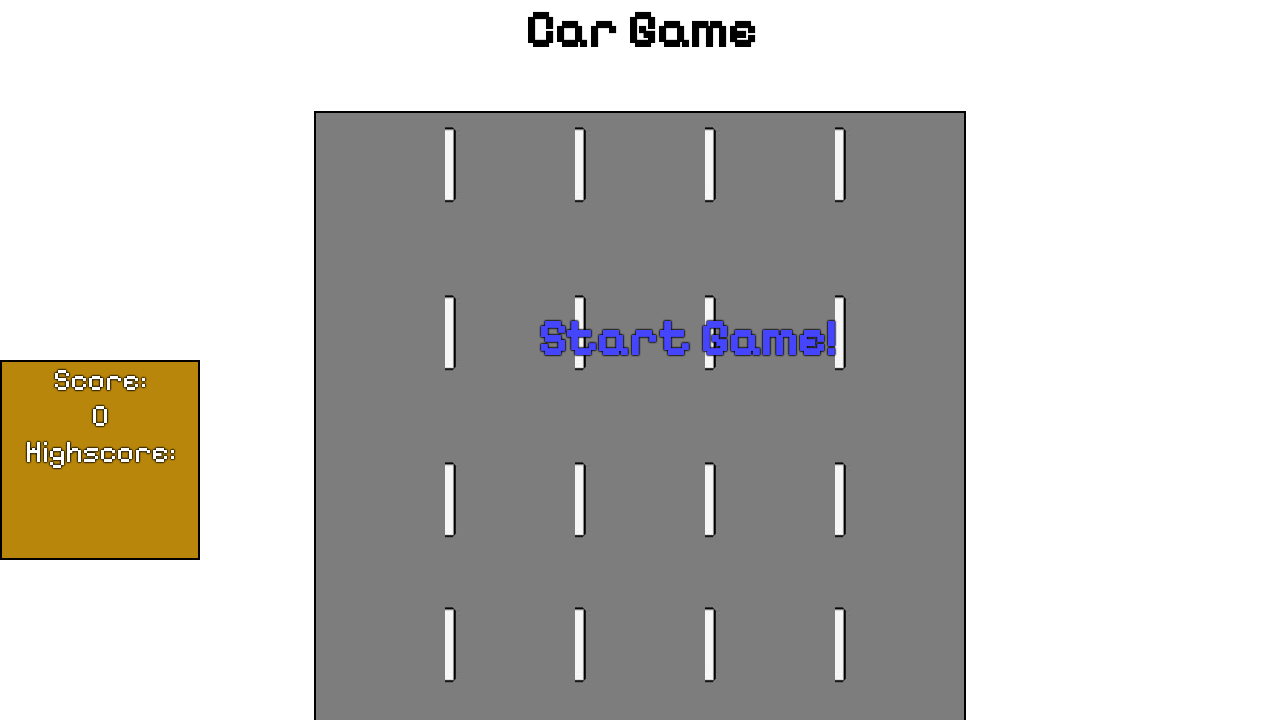